Searches for bags on Ajio website, applies gender and category filters to refine the search results

Starting URL: https://www.ajio.com/

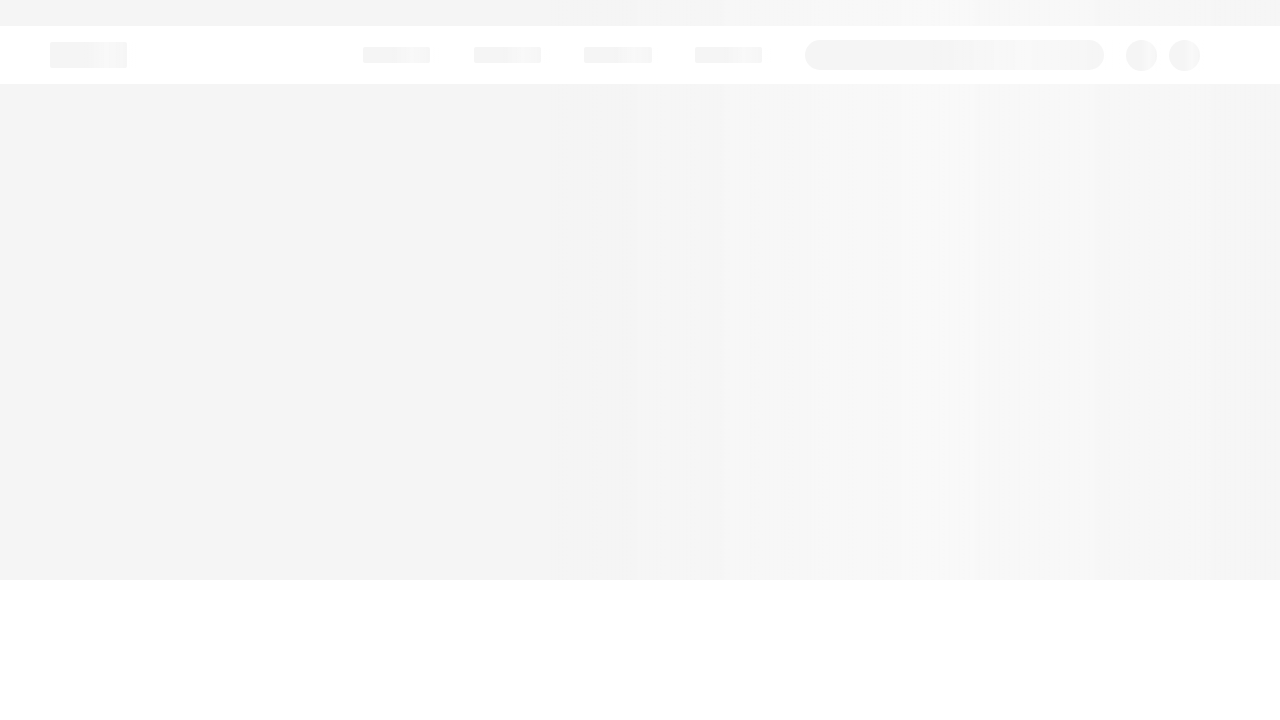

Clicked on search input field at (1016, 66) on (//input[@type='text'])[1]
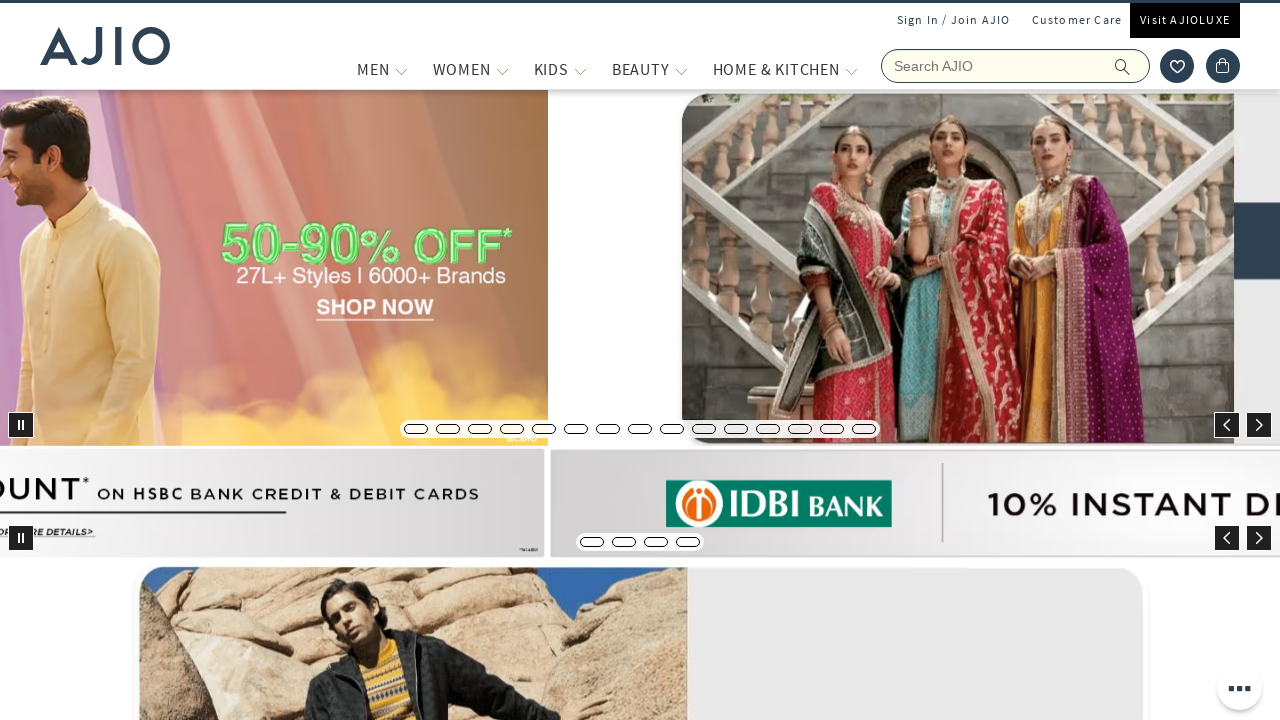

Entered 'bags' in search field on (//input[@type='text'])[1]
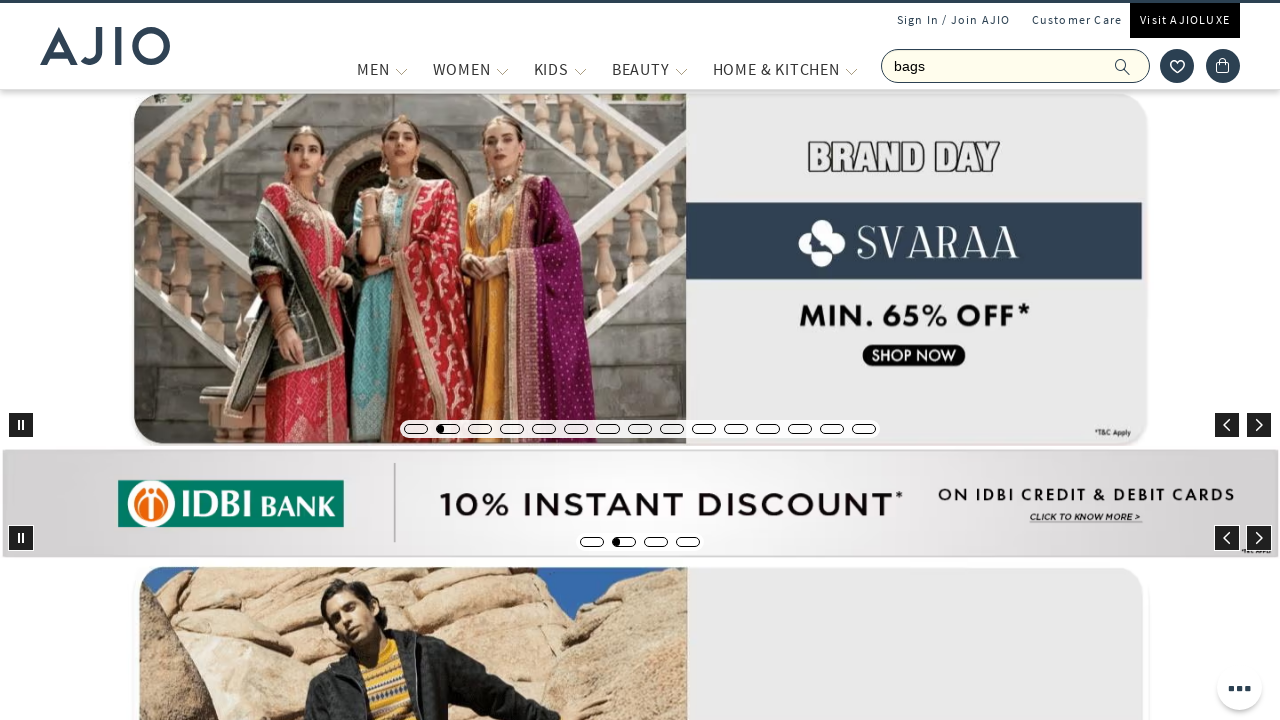

Clicked search button to search for bags at (1123, 66) on xpath=//span[@class='ic-search']
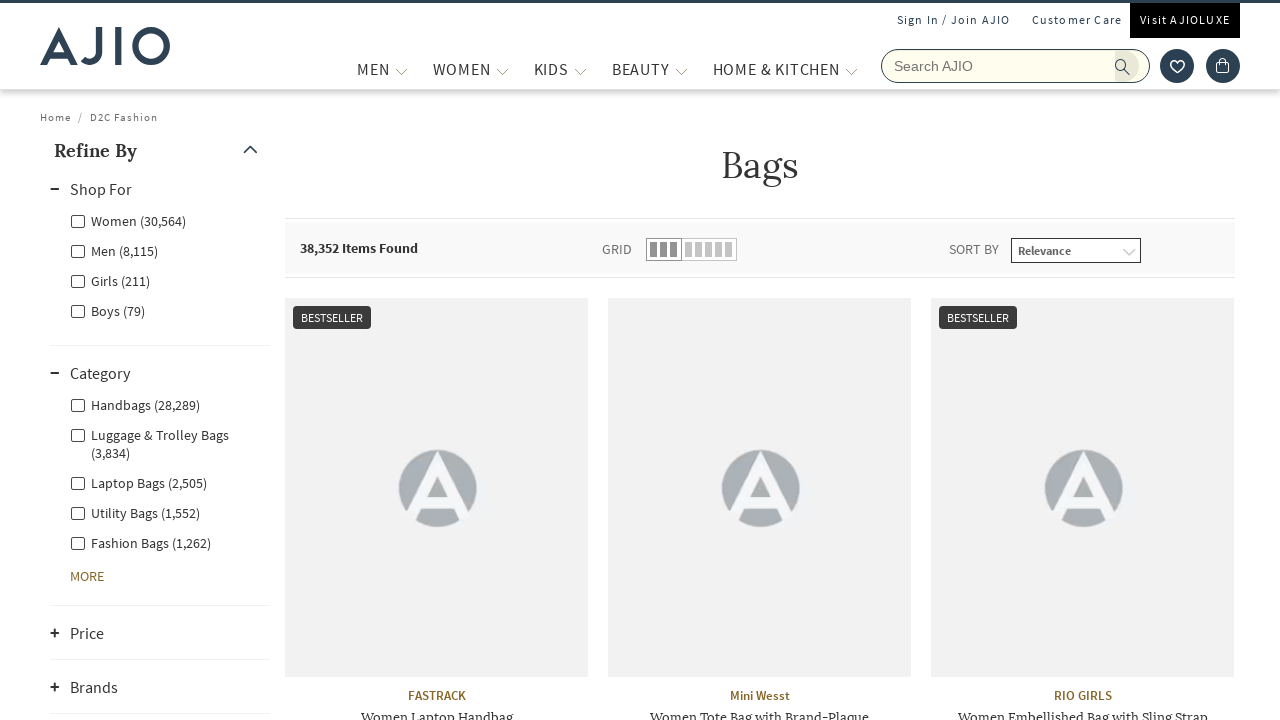

Men gender filter selector became available
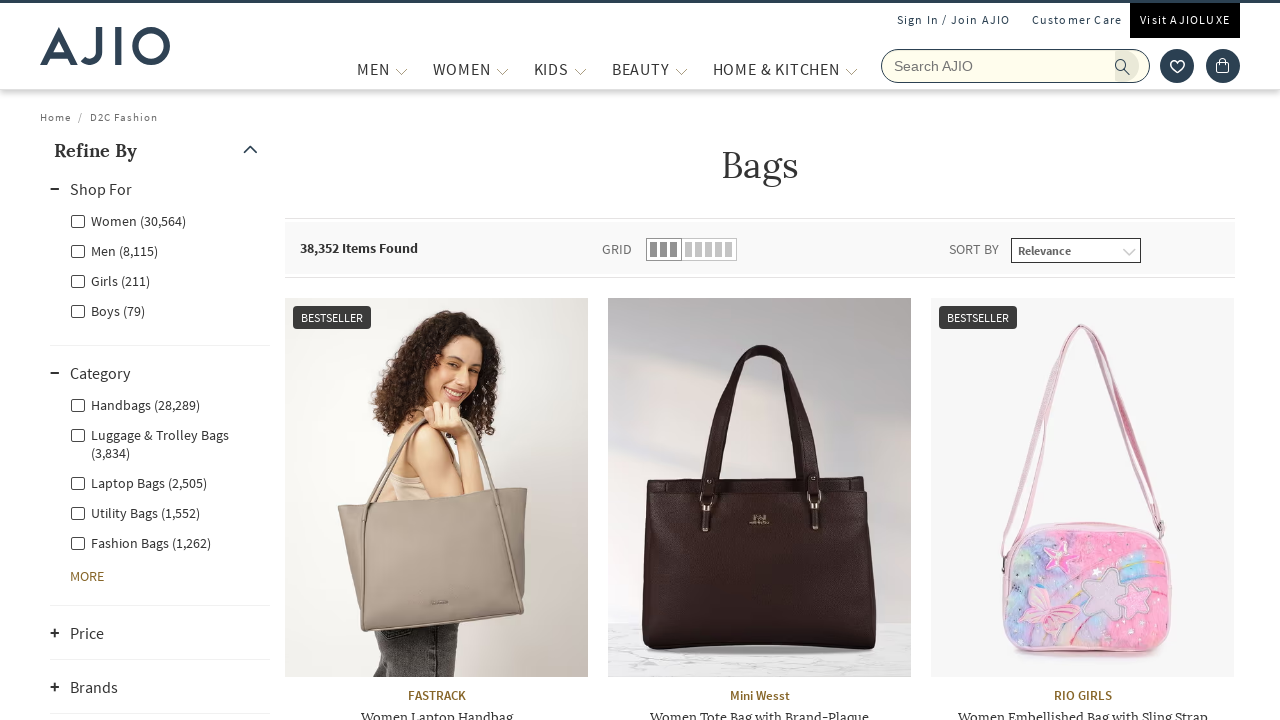

Applied Men gender filter at (114, 250) on xpath=//label[@for='Men']
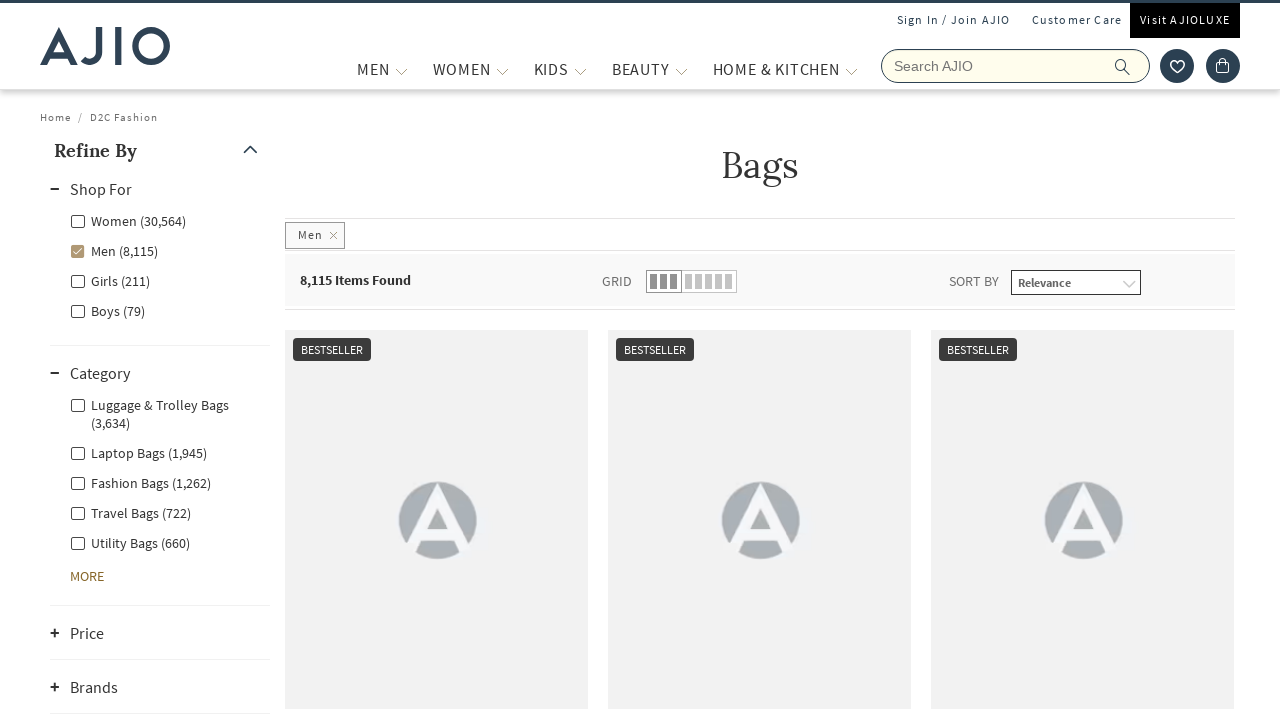

Waited for filter to load
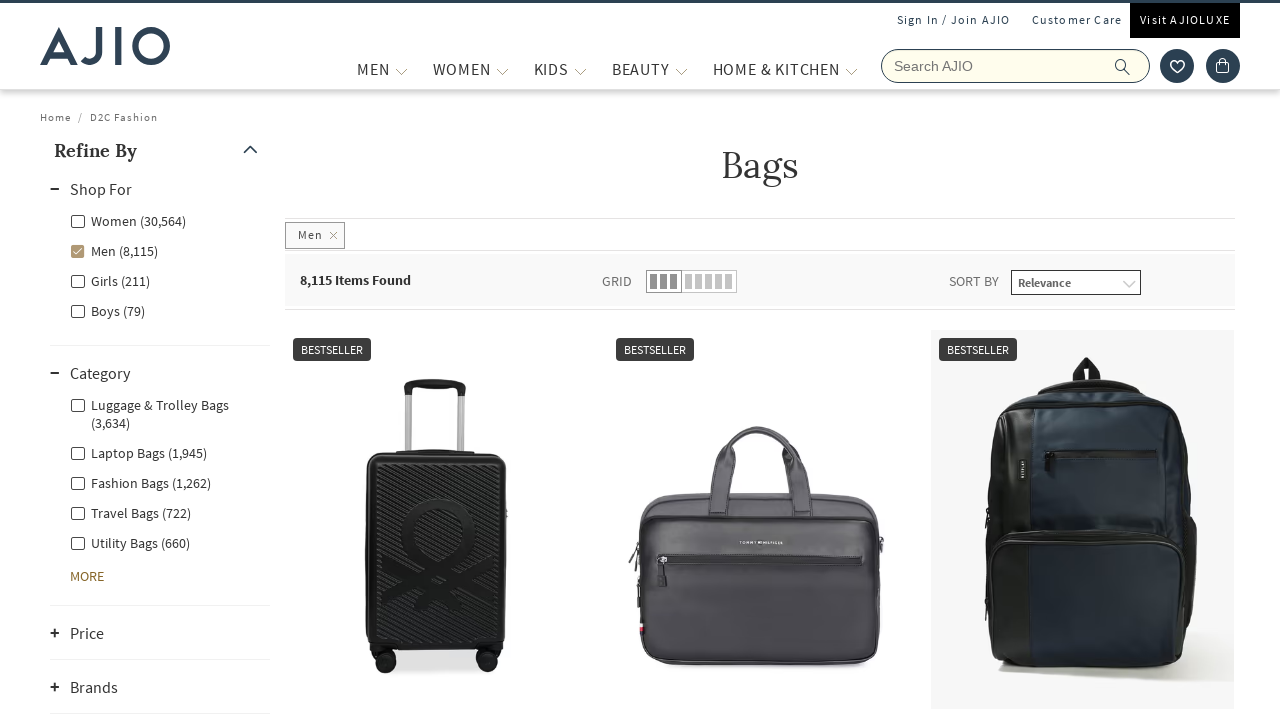

Applied Fashion Bags category filter at (140, 482) on xpath=//label[@for='Men - Fashion Bags']
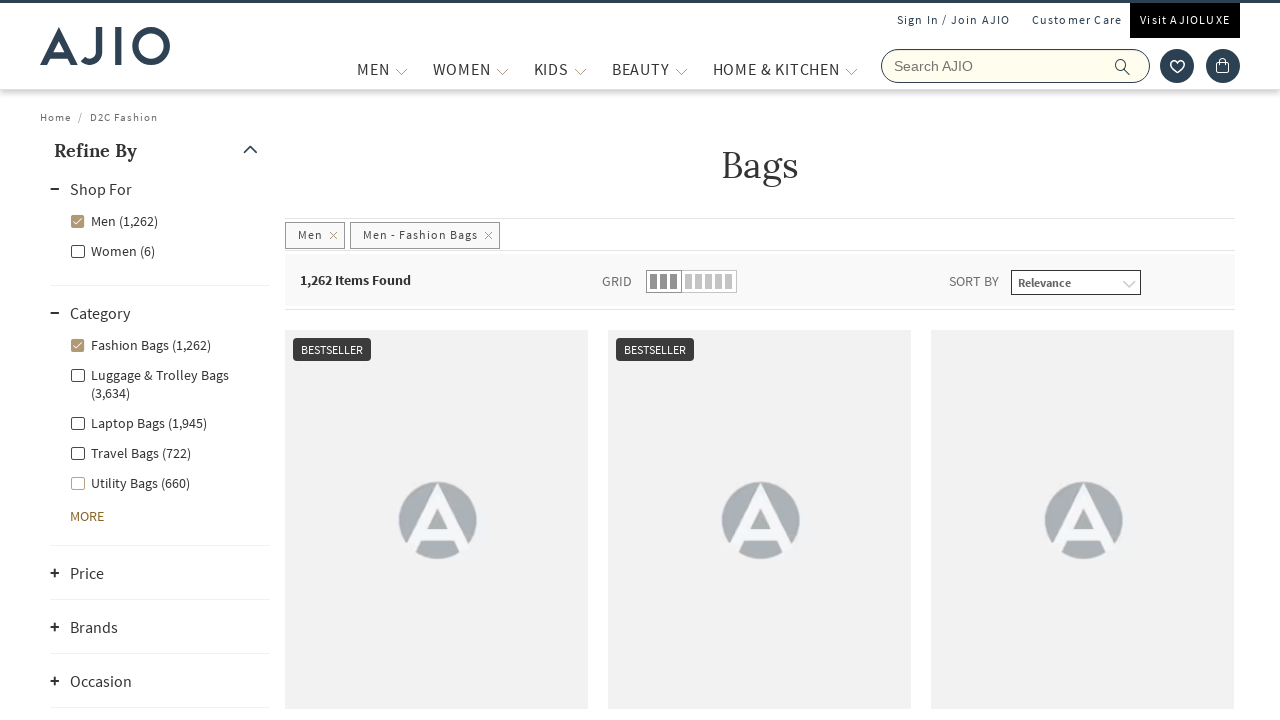

Filtered results loaded and items count displayed
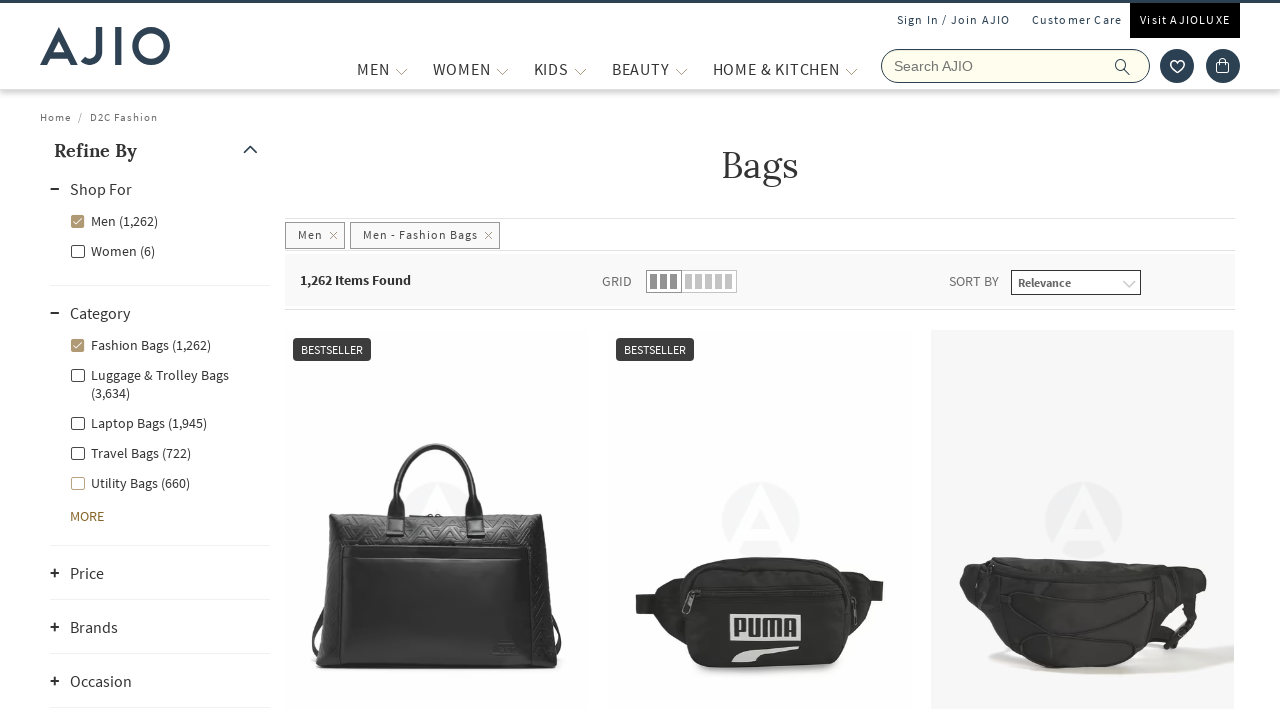

Brand selectors loaded in filtered results
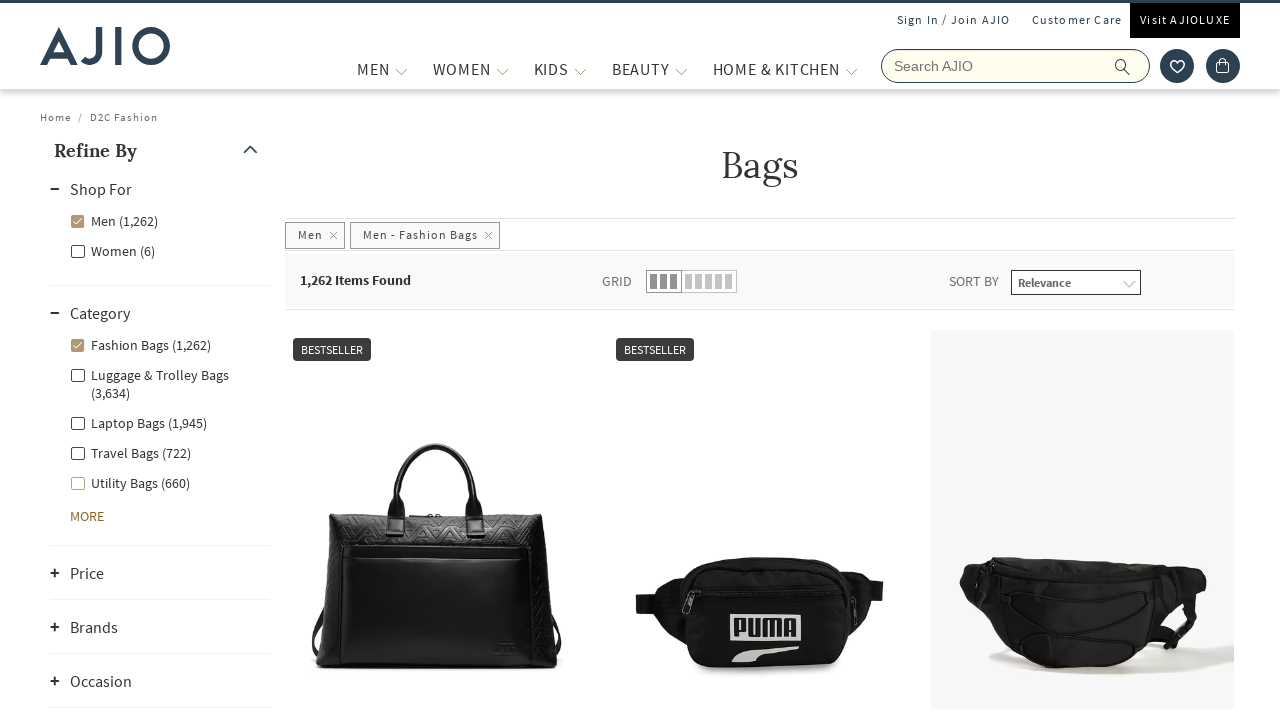

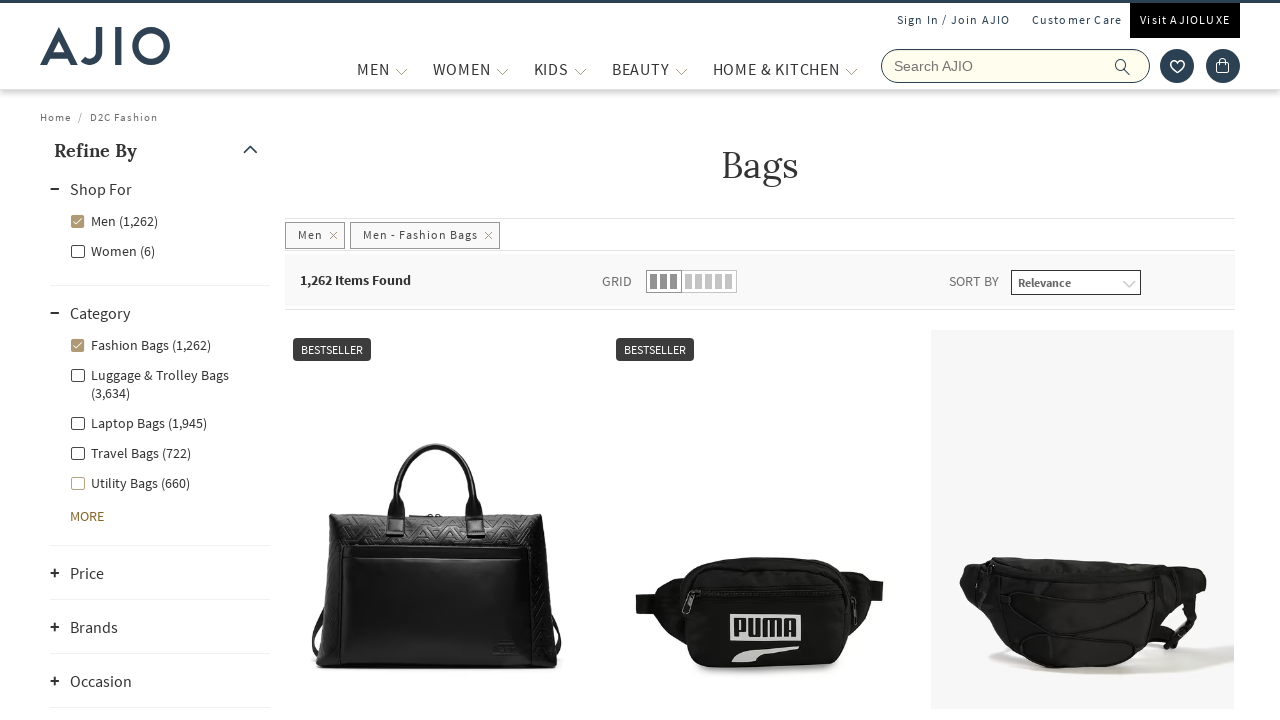